Tests a license plate lookup form by entering a plate number and submitting to view the result

Starting URL: https://Sam-Ayman.github.io

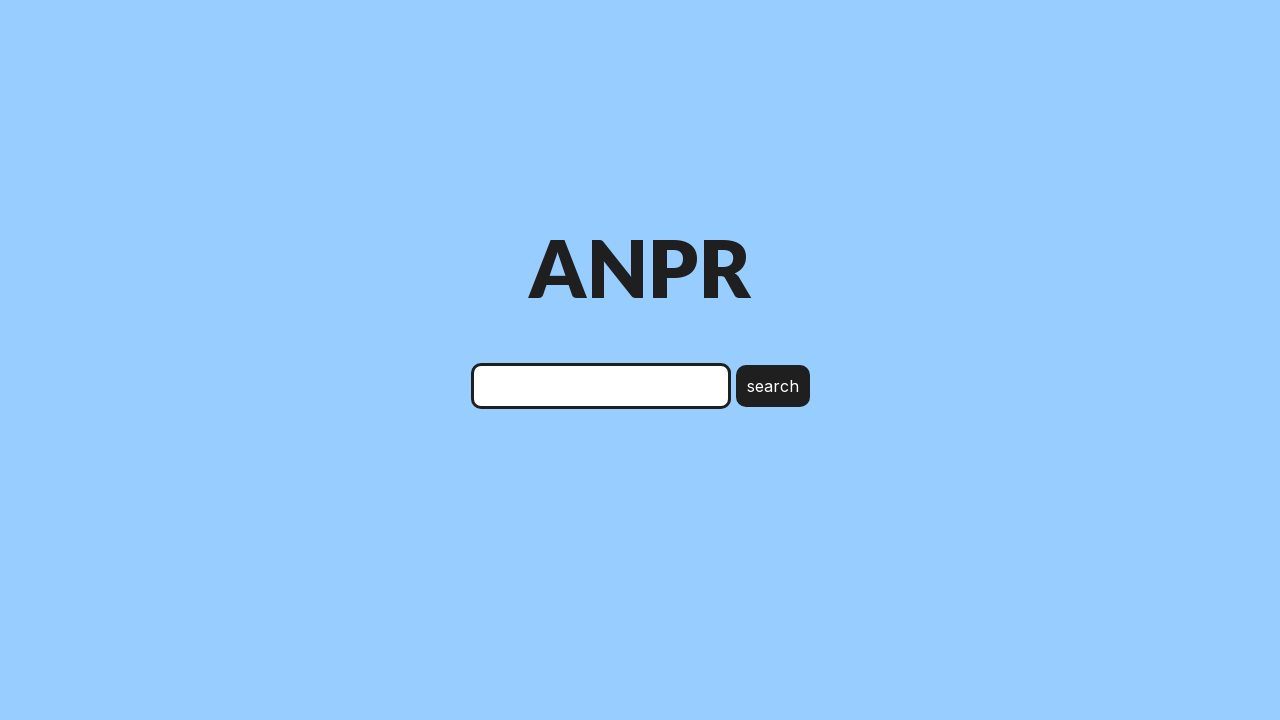

License plate input field is ready
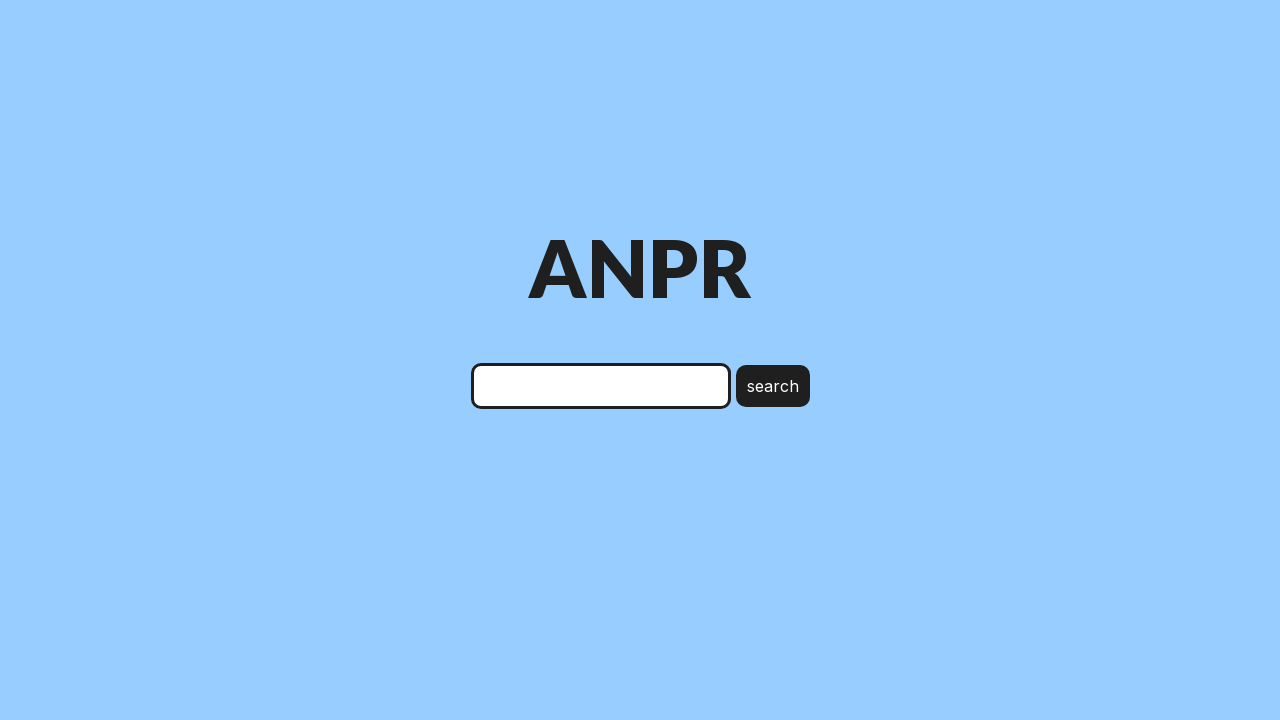

Entered license plate number 'ABC1234' into the input field on //*[@id="num"]
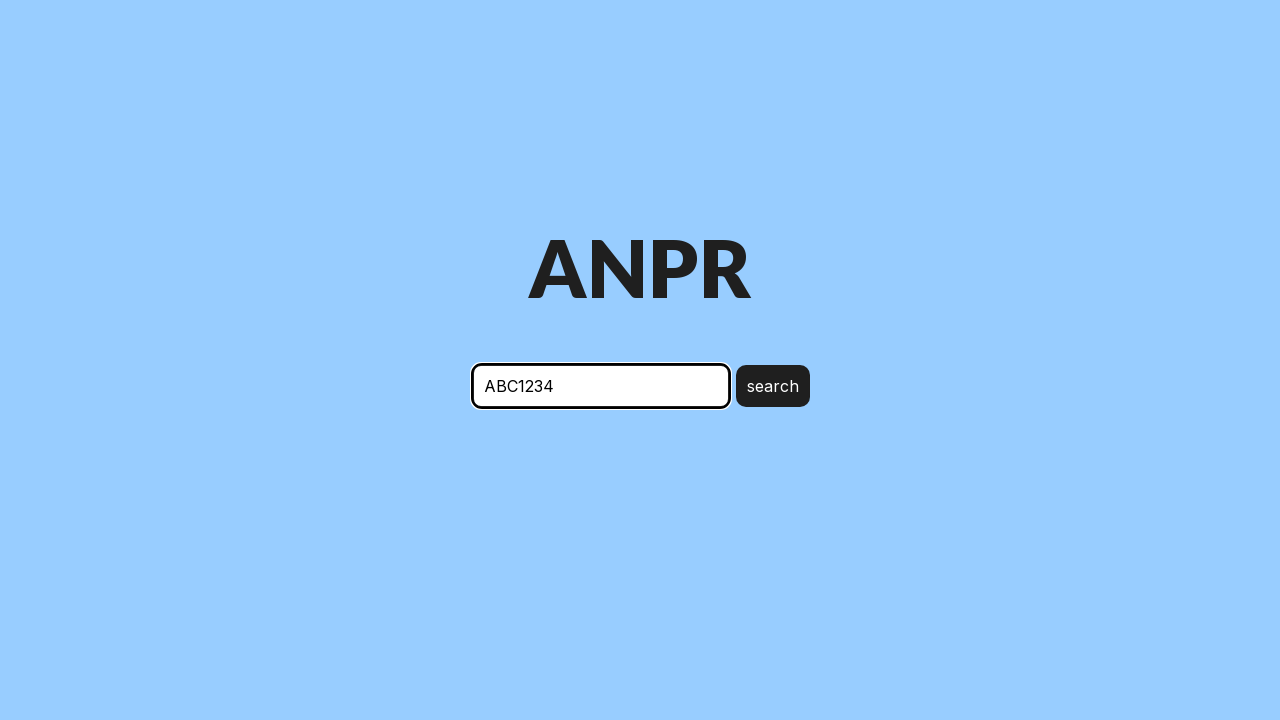

Submitted the form by pressing Enter on //*[@id="num"]
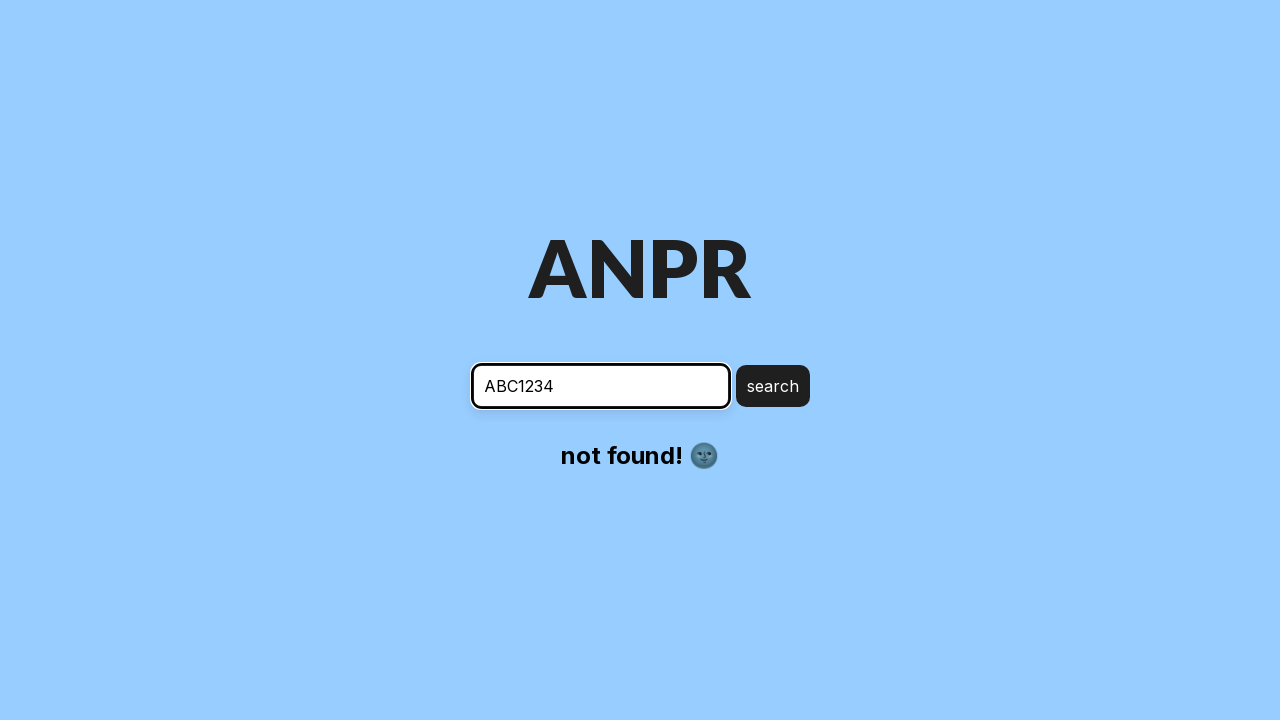

License plate lookup result appeared on the page
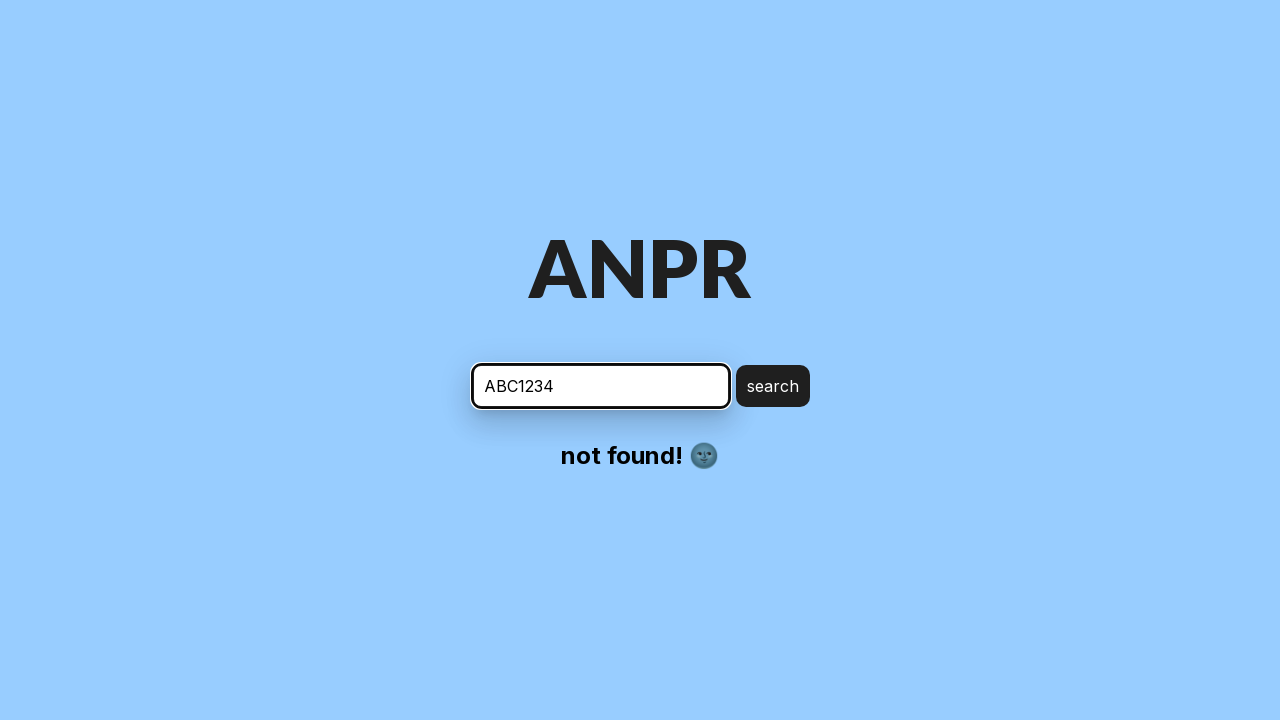

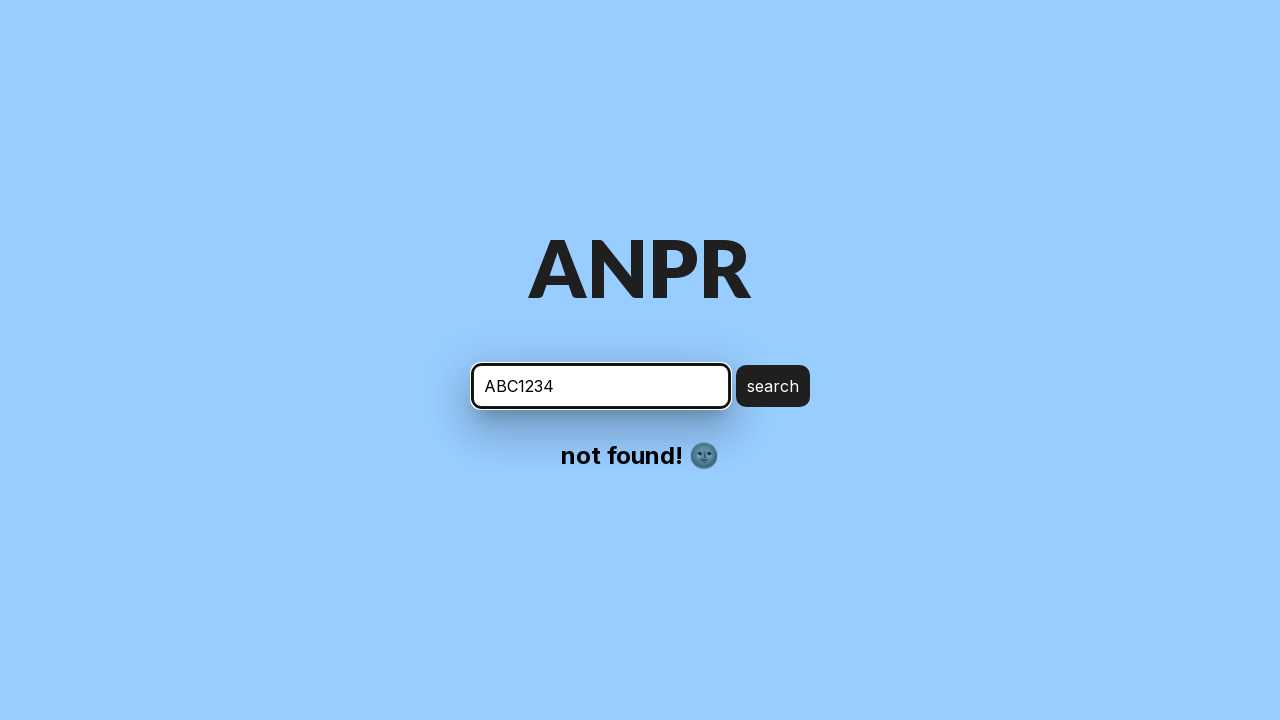